Tests dropdown selection functionality by selecting a country from a dropdown menu

Starting URL: https://www.globalsqa.com/demo-site/select-dropdown-menu/

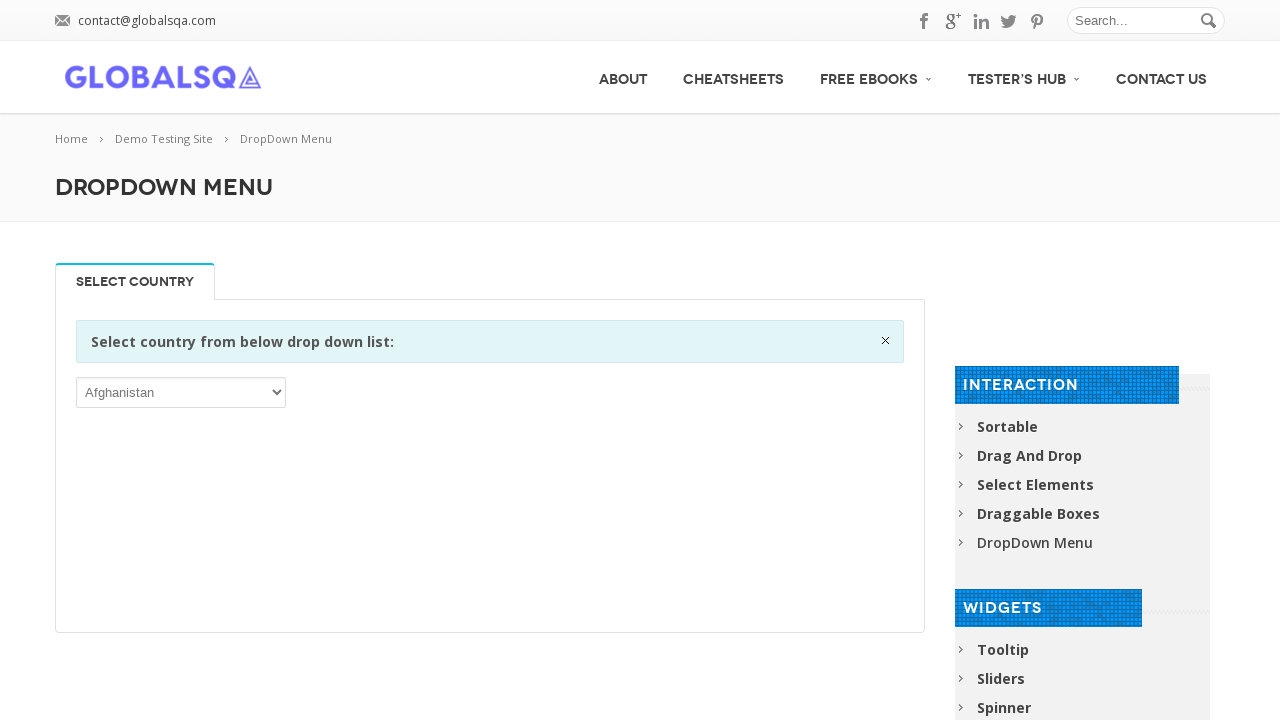

Located the dropdown menu element
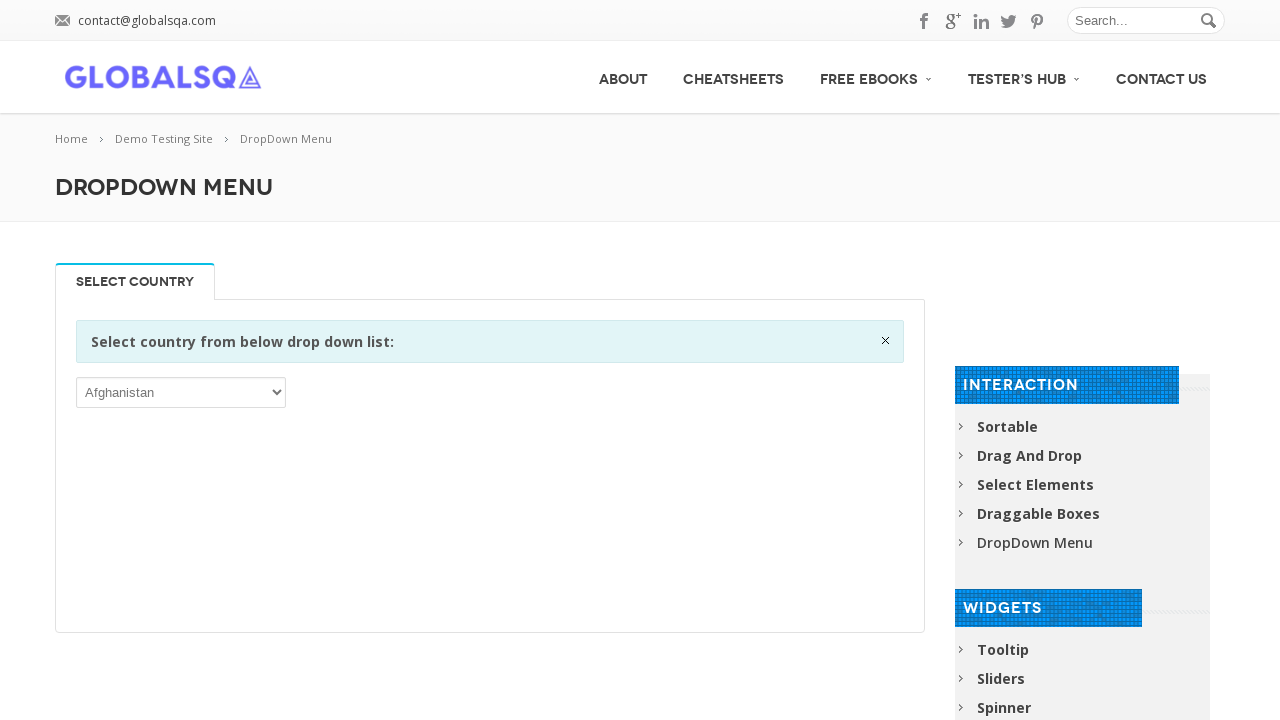

Selected 'India' from the dropdown menu on select >> nth=0
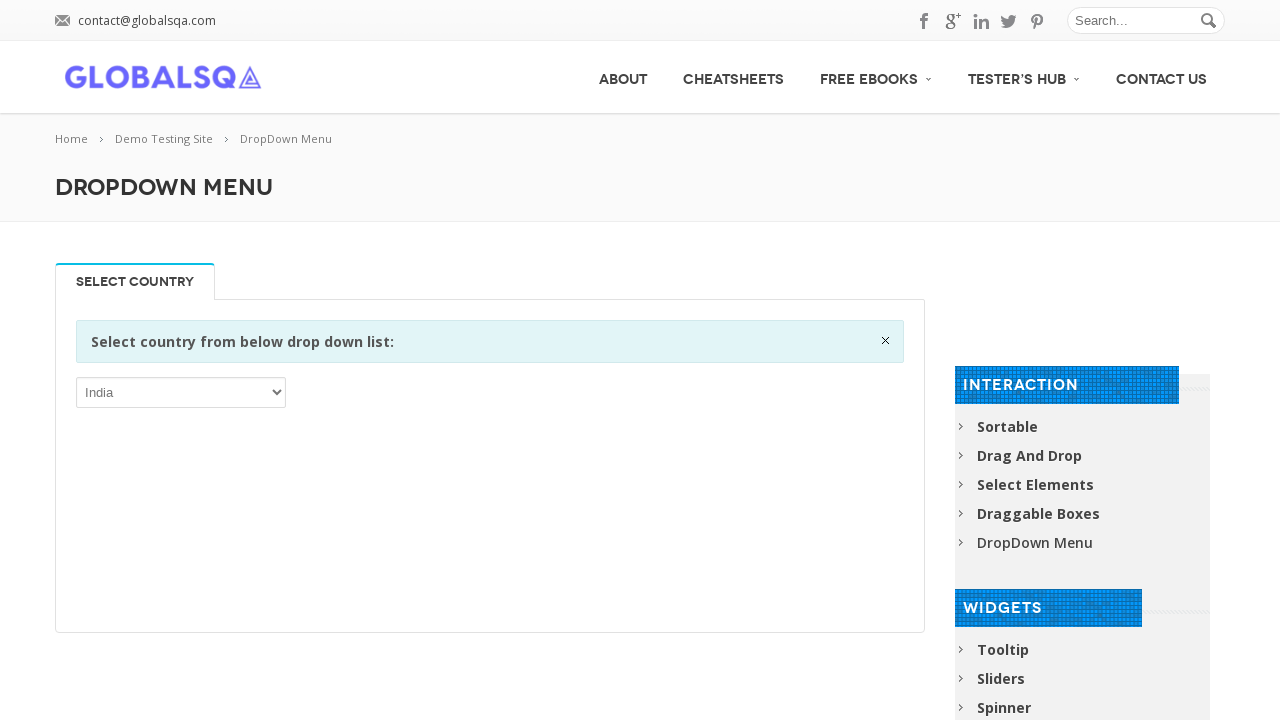

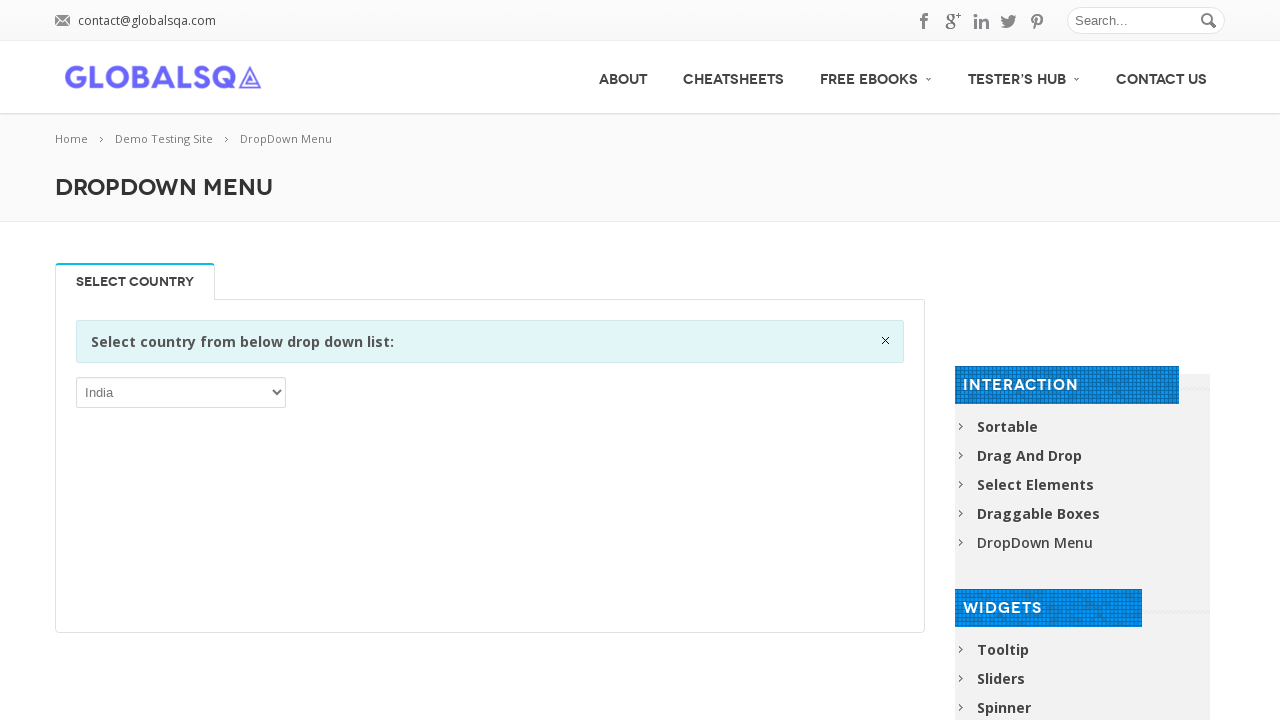